Opens the omayo blogspot test page and maximizes the browser window

Starting URL: https://omayo.blogspot.com/

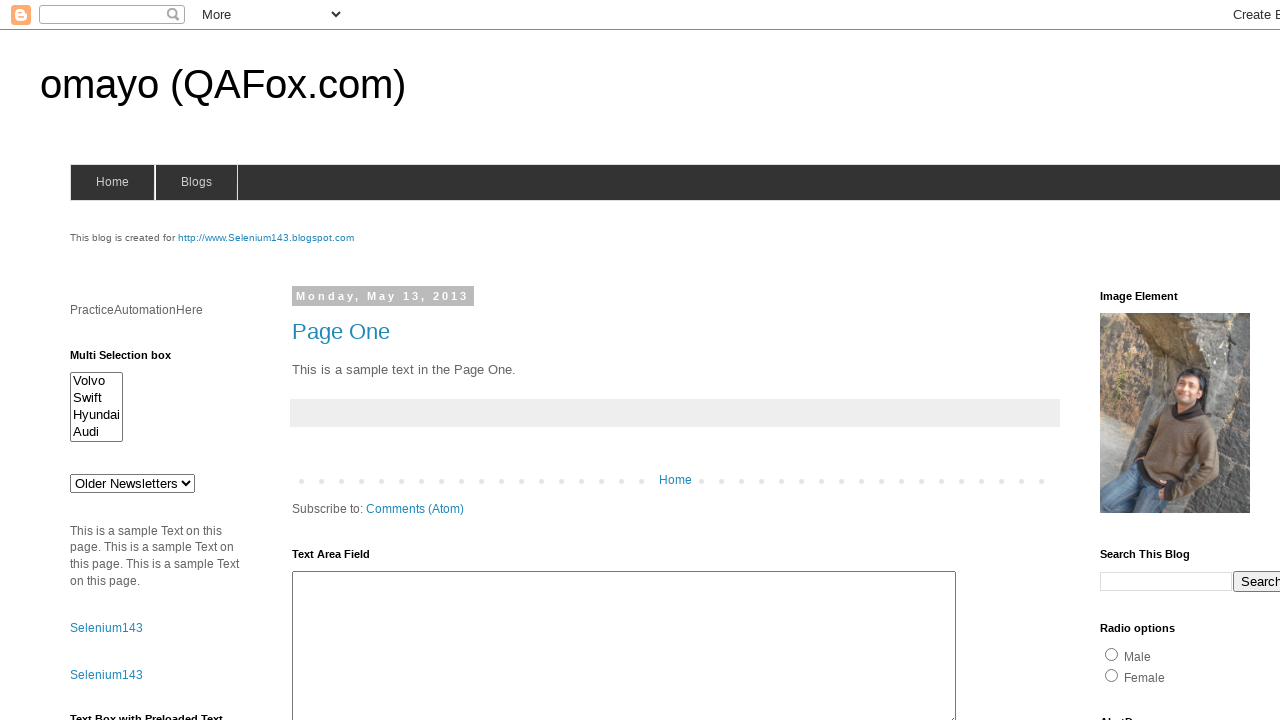

Navigated to omayo blogspot test page
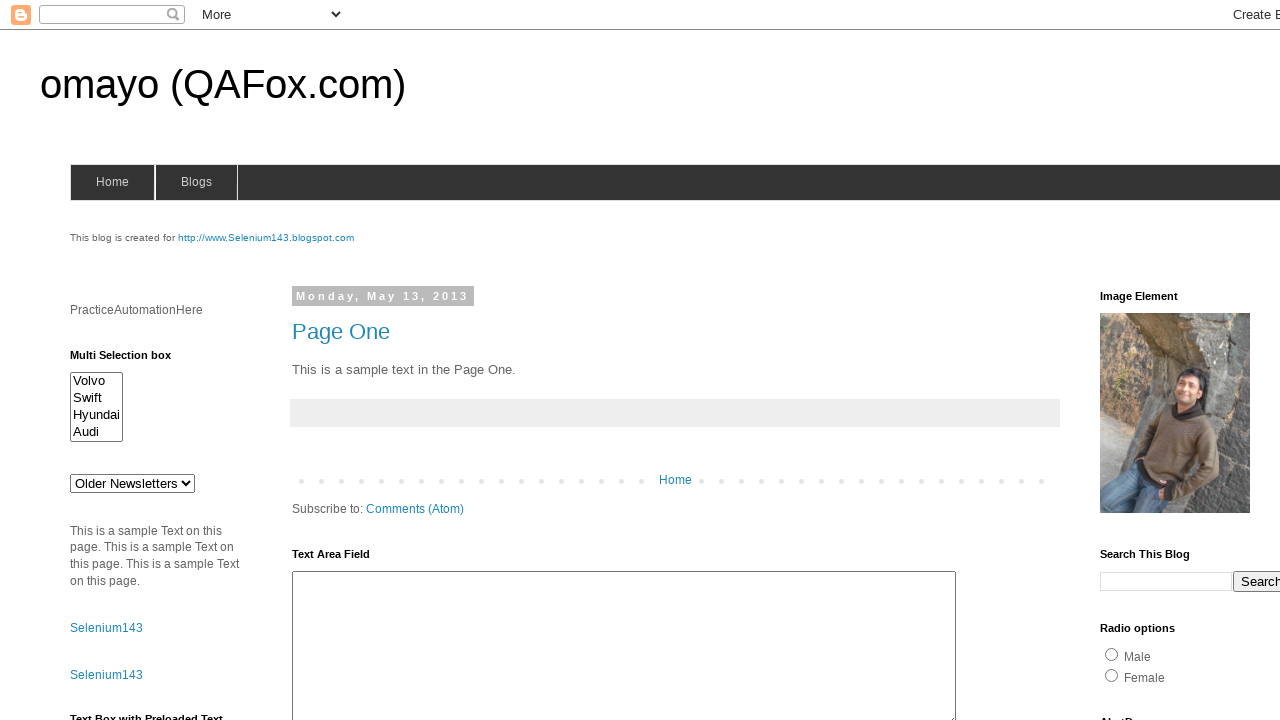

Maximized browser window to 1920x1080
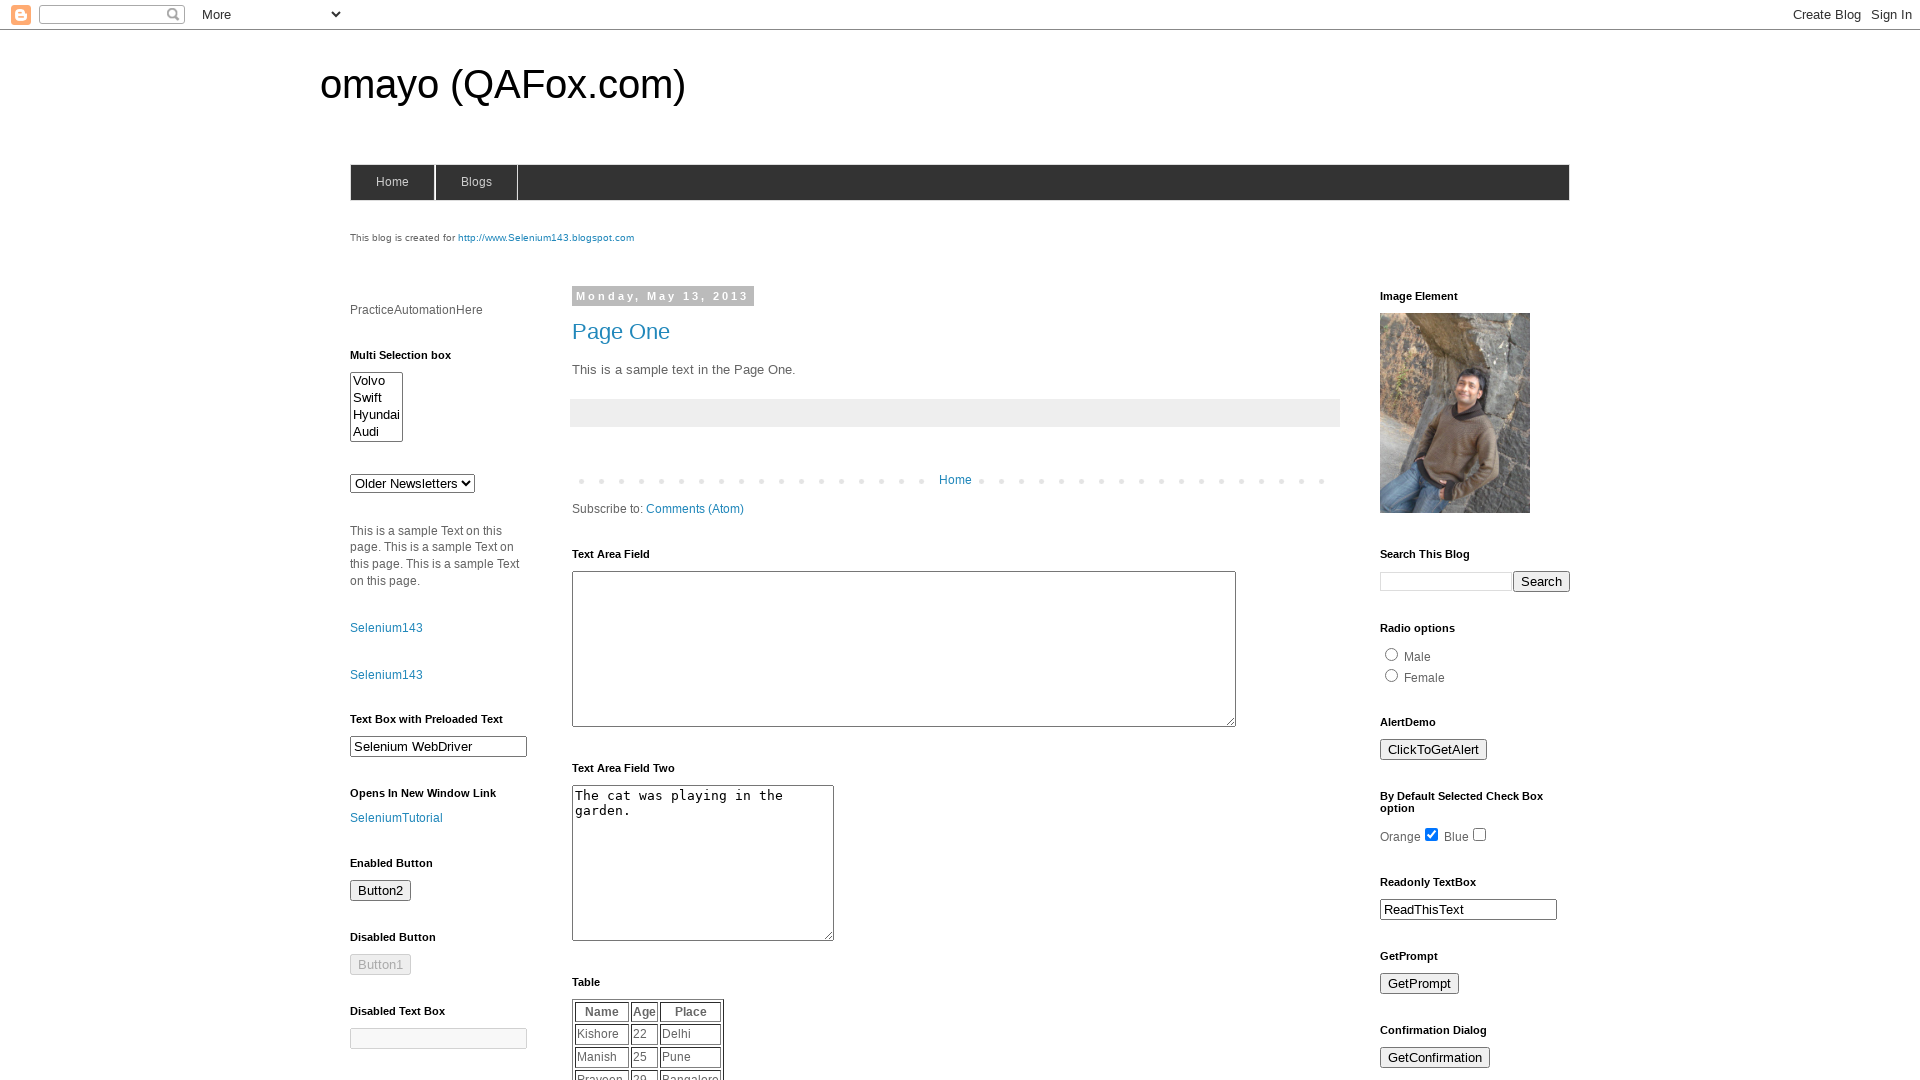

Page fully loaded (domcontentloaded state reached)
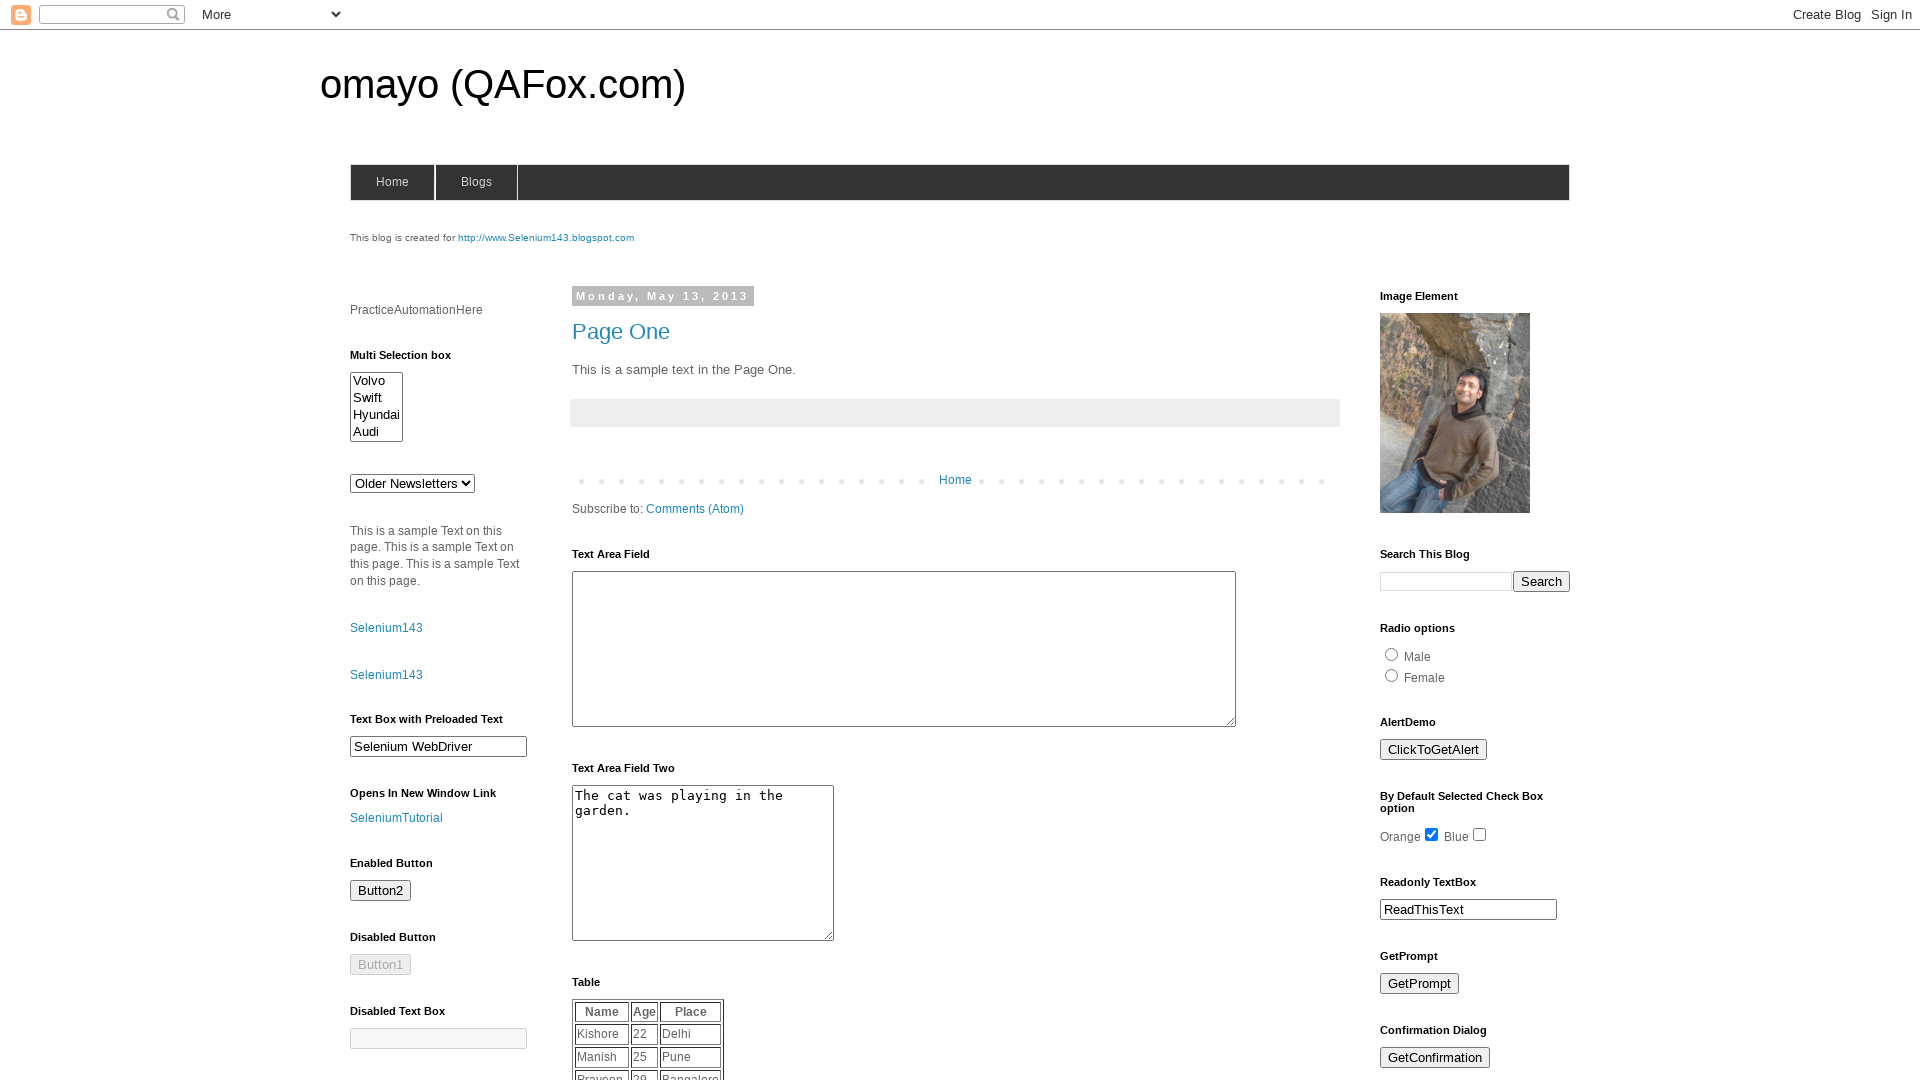

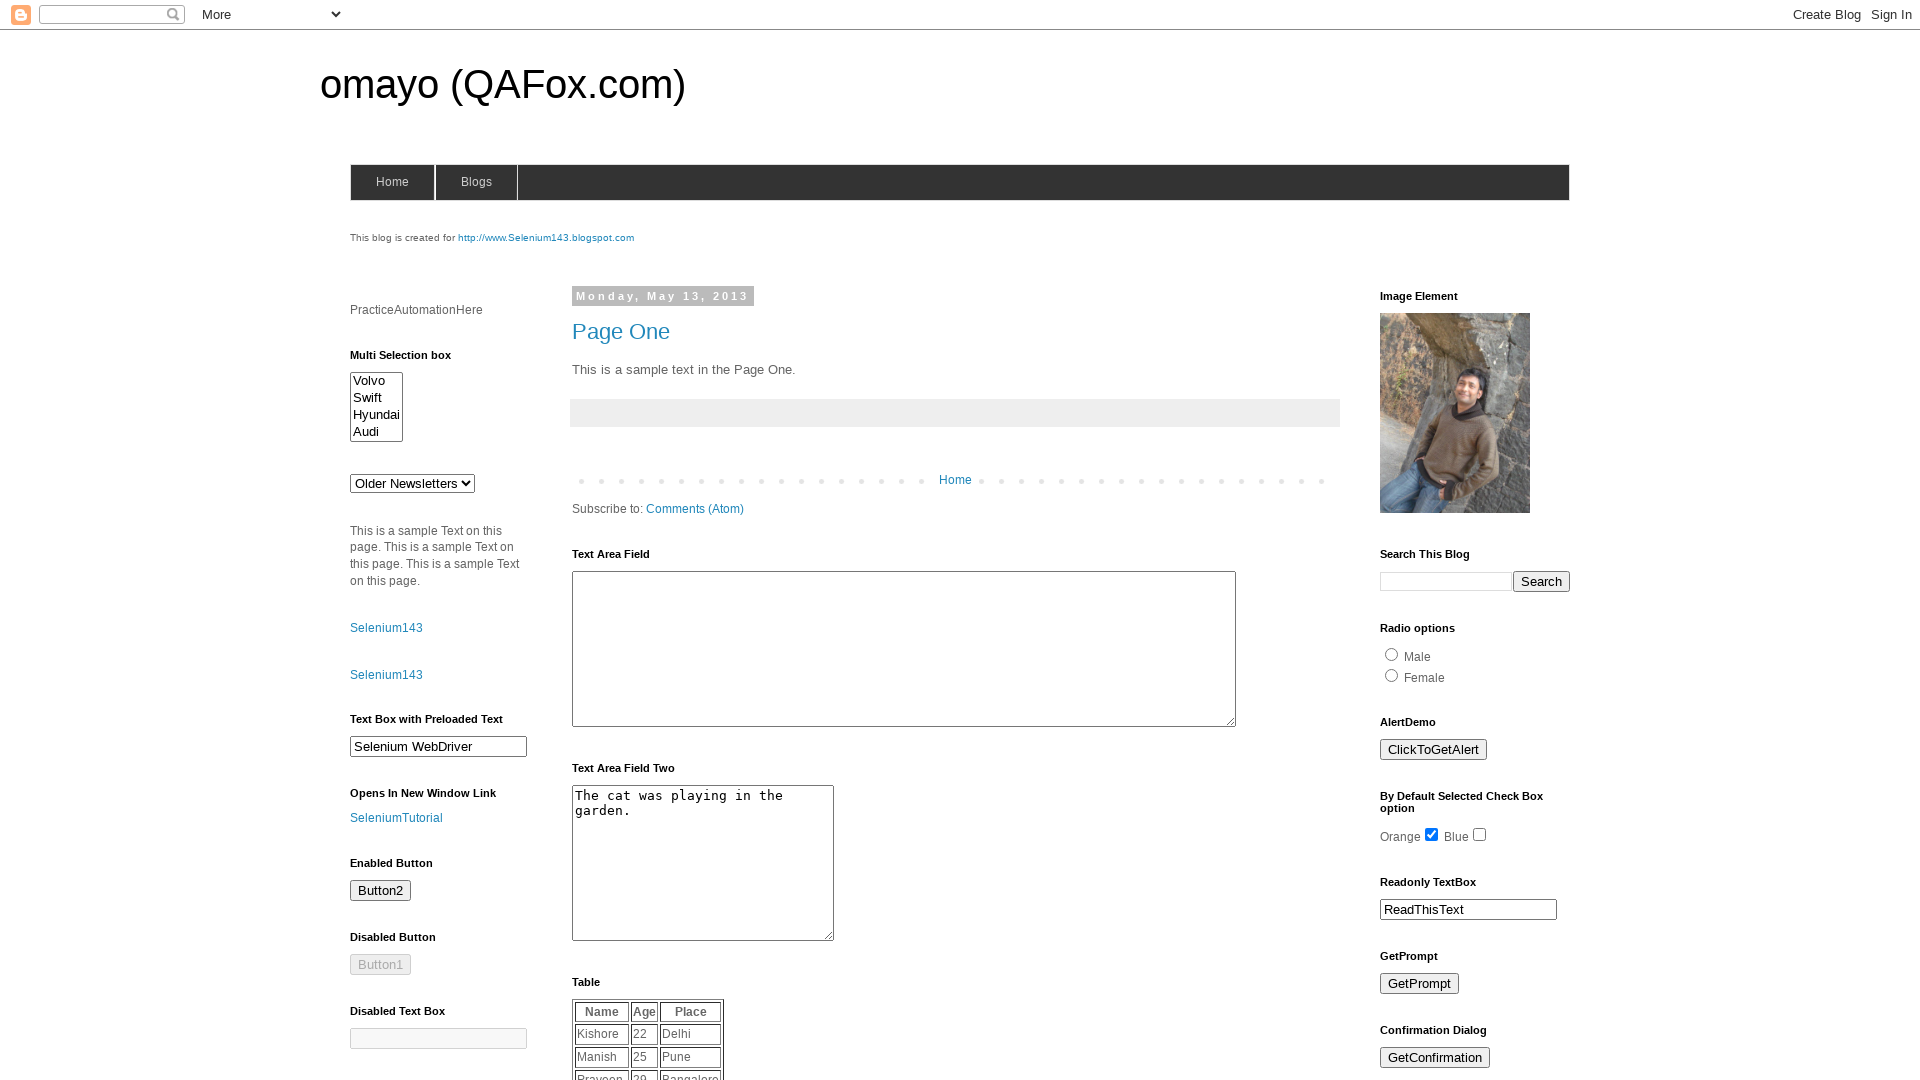